Tests clicking a series of dynamically appearing buttons in sequence

Starting URL: https://testpages.eviltester.com/styled/dynamic-buttons-simple.html

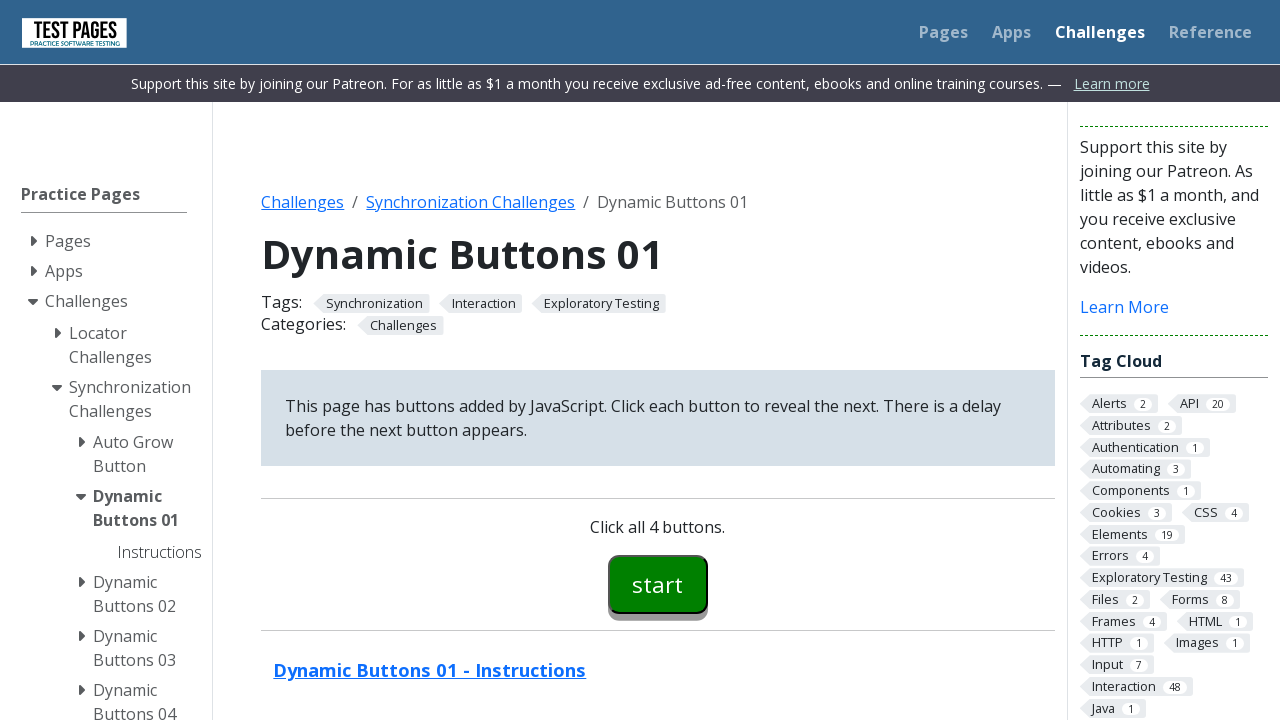

Navigated to dynamic buttons test page
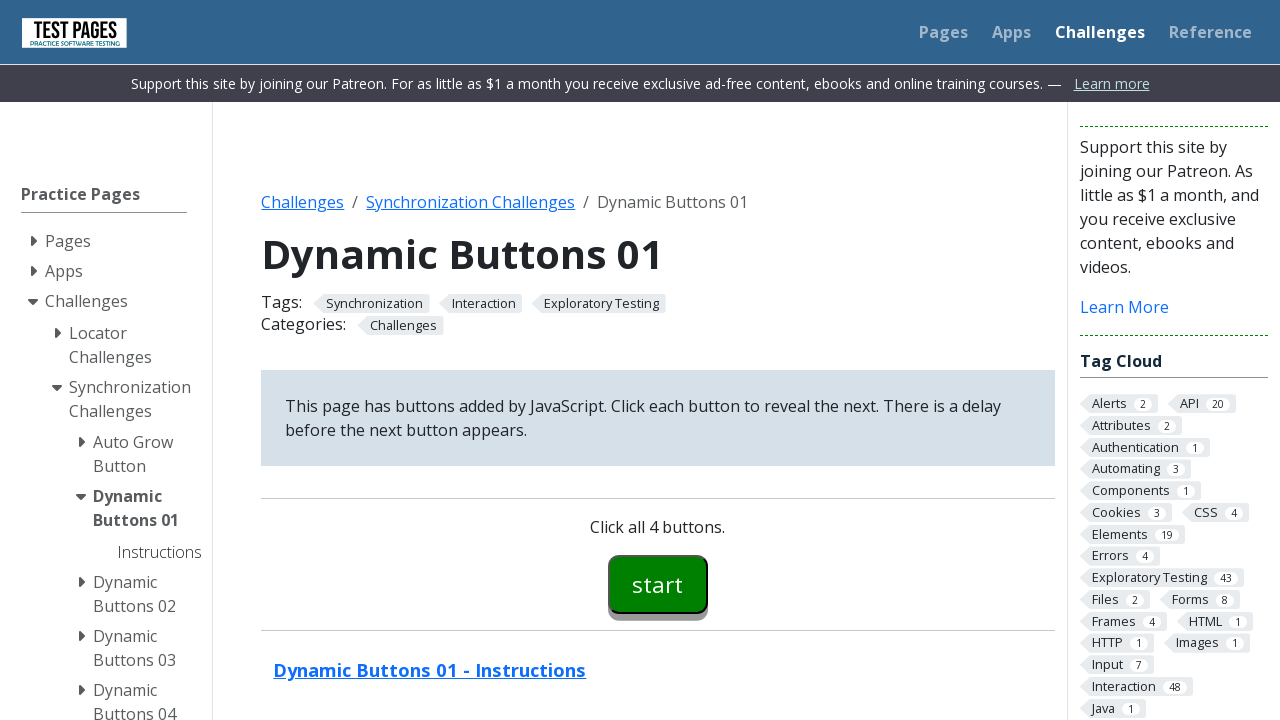

Clicked first dynamic button (button00) at (658, 584) on #button00
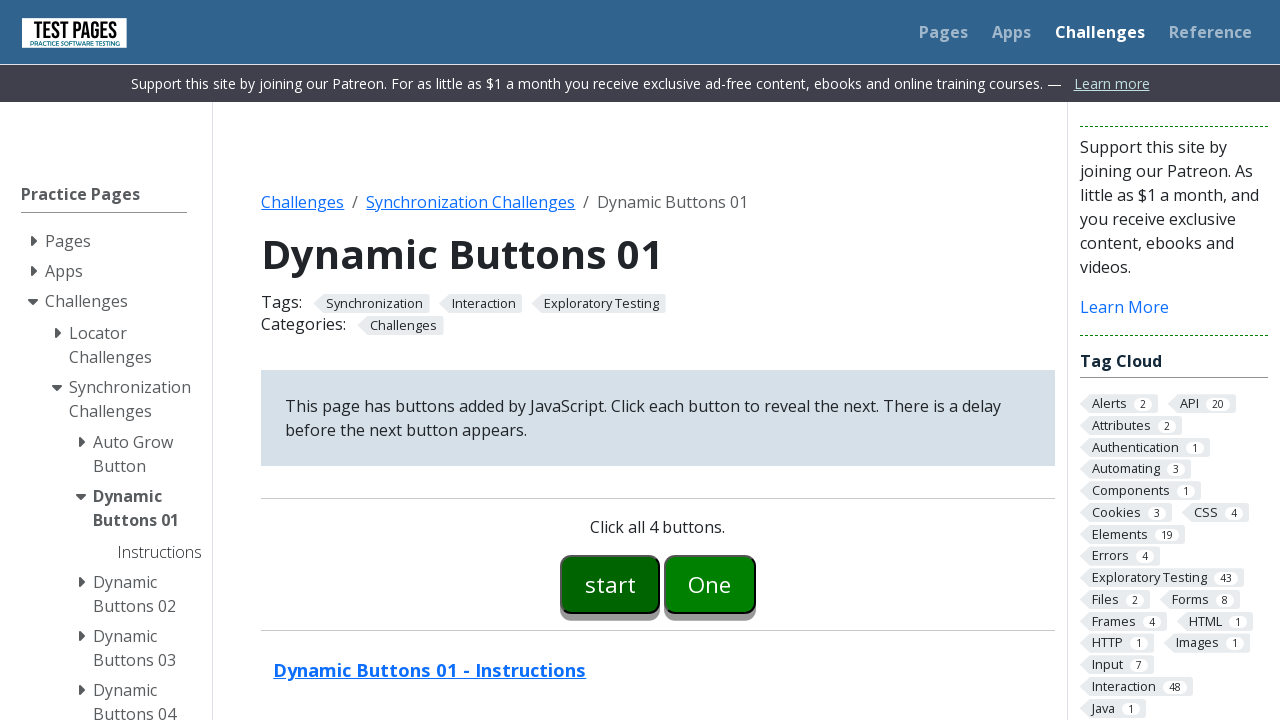

Clicked second dynamic button (button01) at (710, 584) on #button01
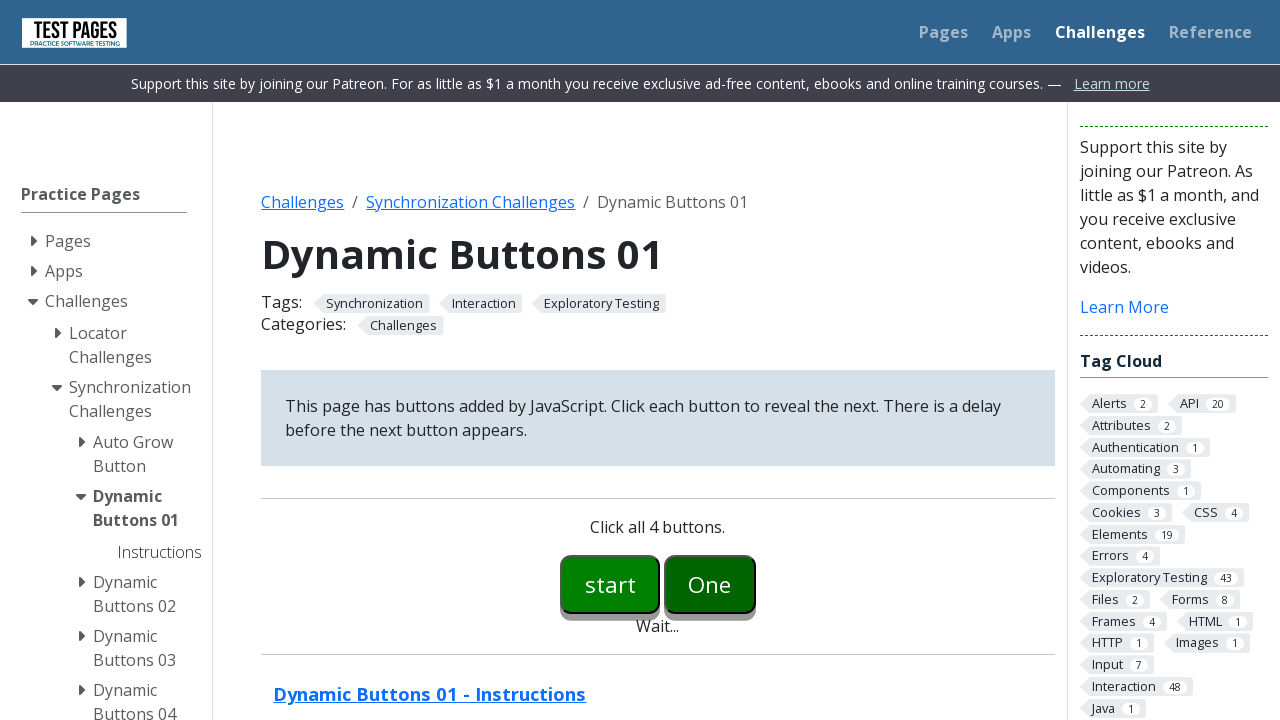

Waited for third dynamic button (button02) to appear
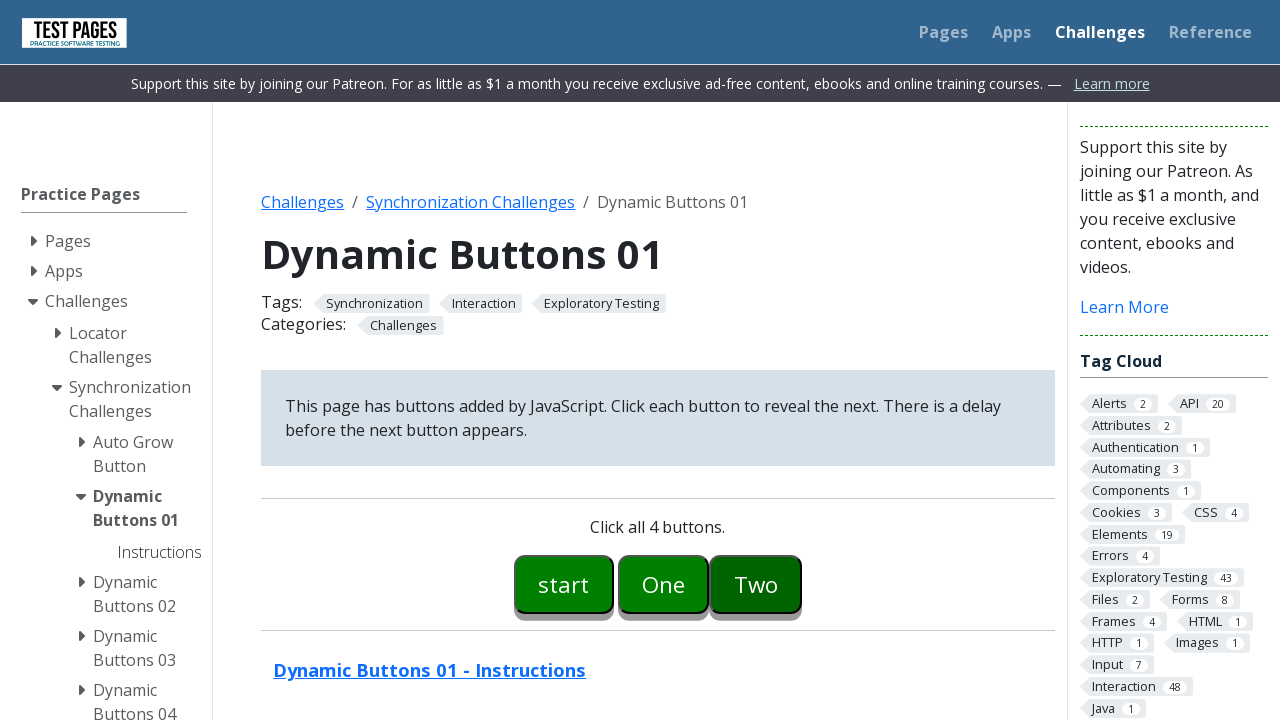

Clicked third dynamic button (button02) at (756, 584) on #button02
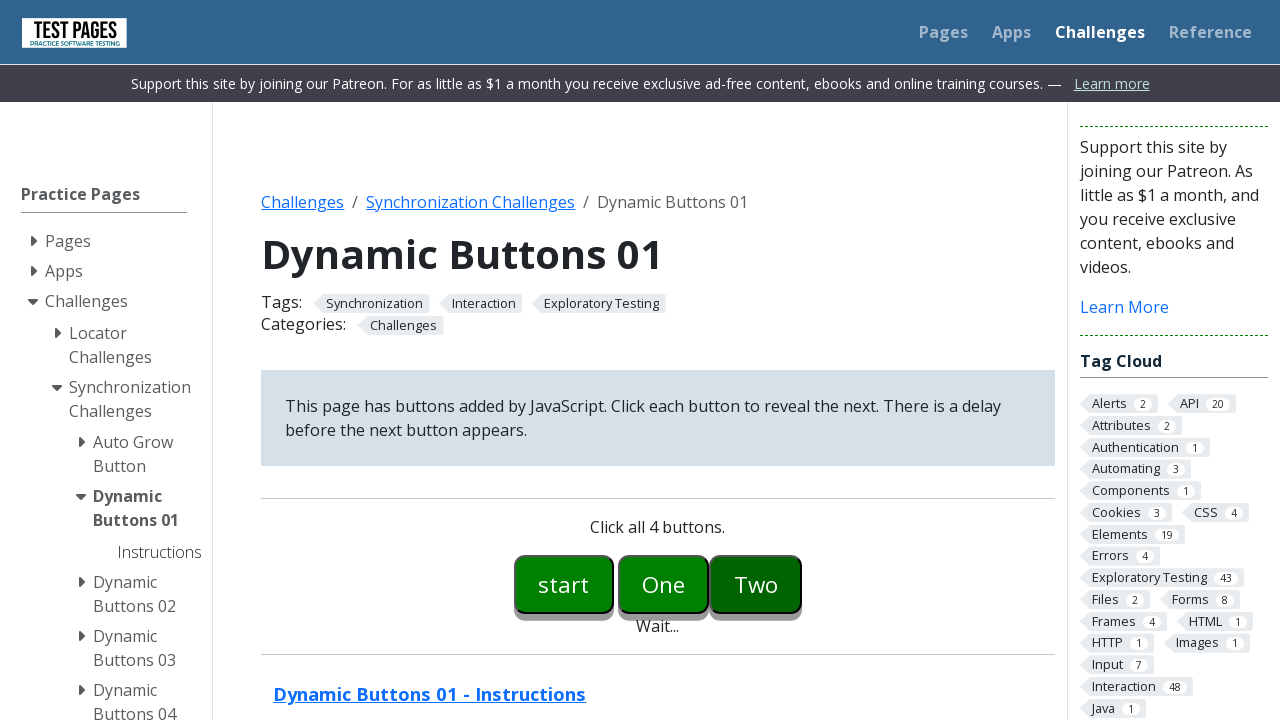

Waited for fourth dynamic button (button03) to appear
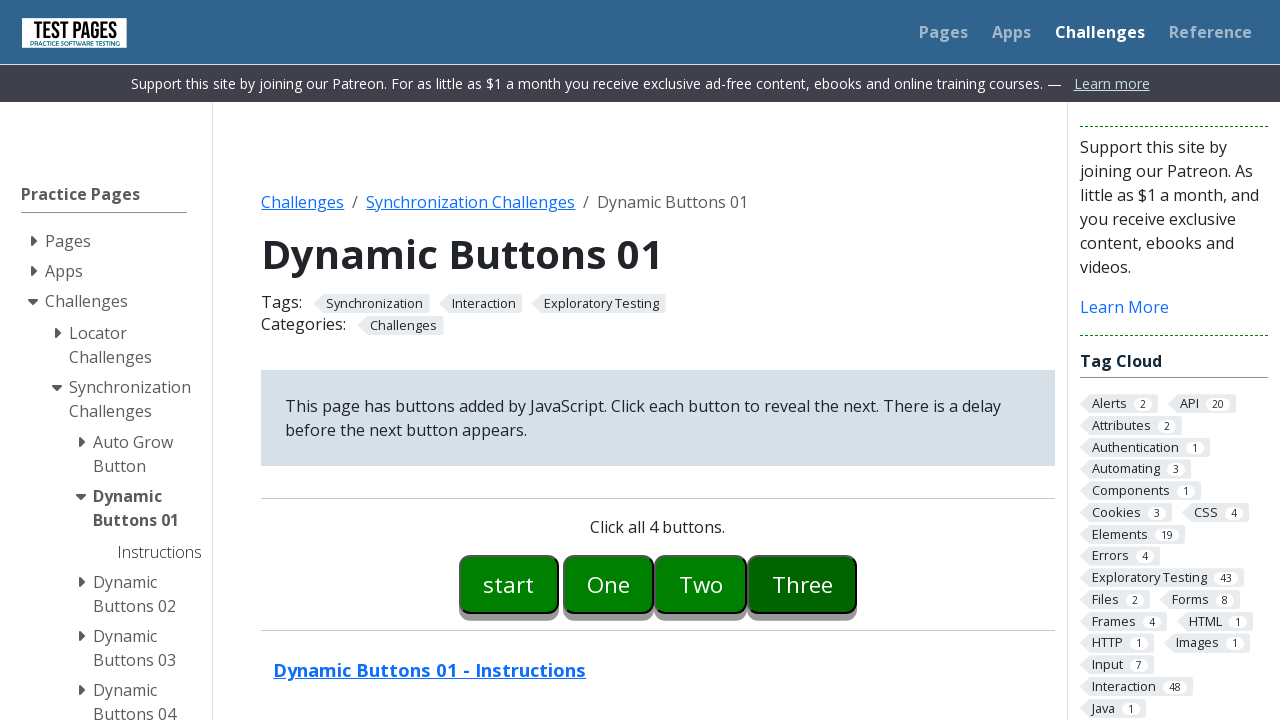

Clicked fourth dynamic button (button03) at (802, 584) on #button03
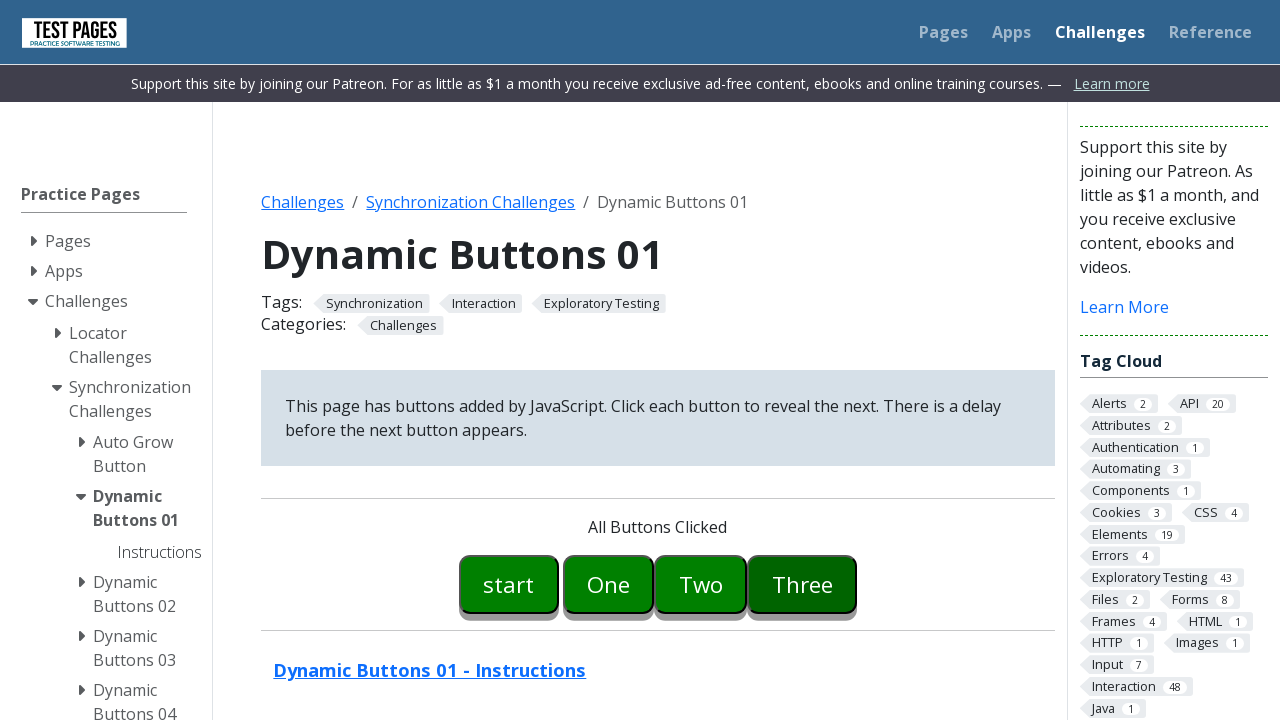

All buttons clicked message appeared
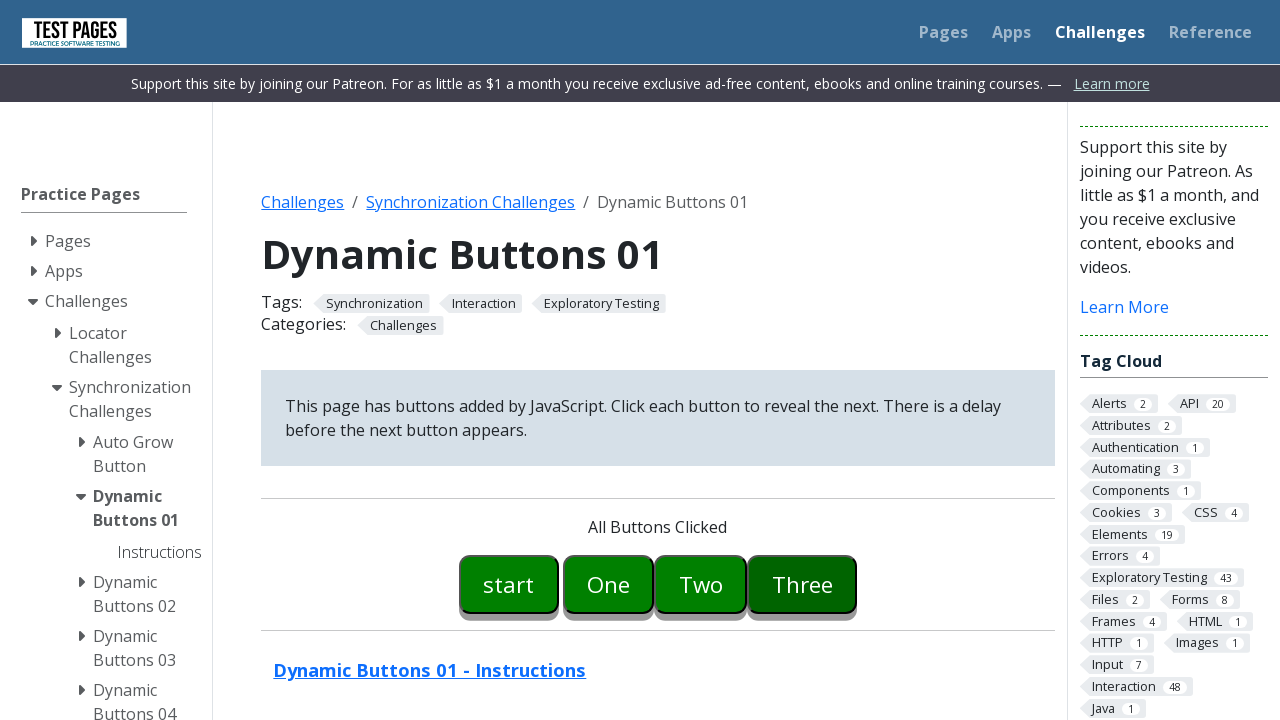

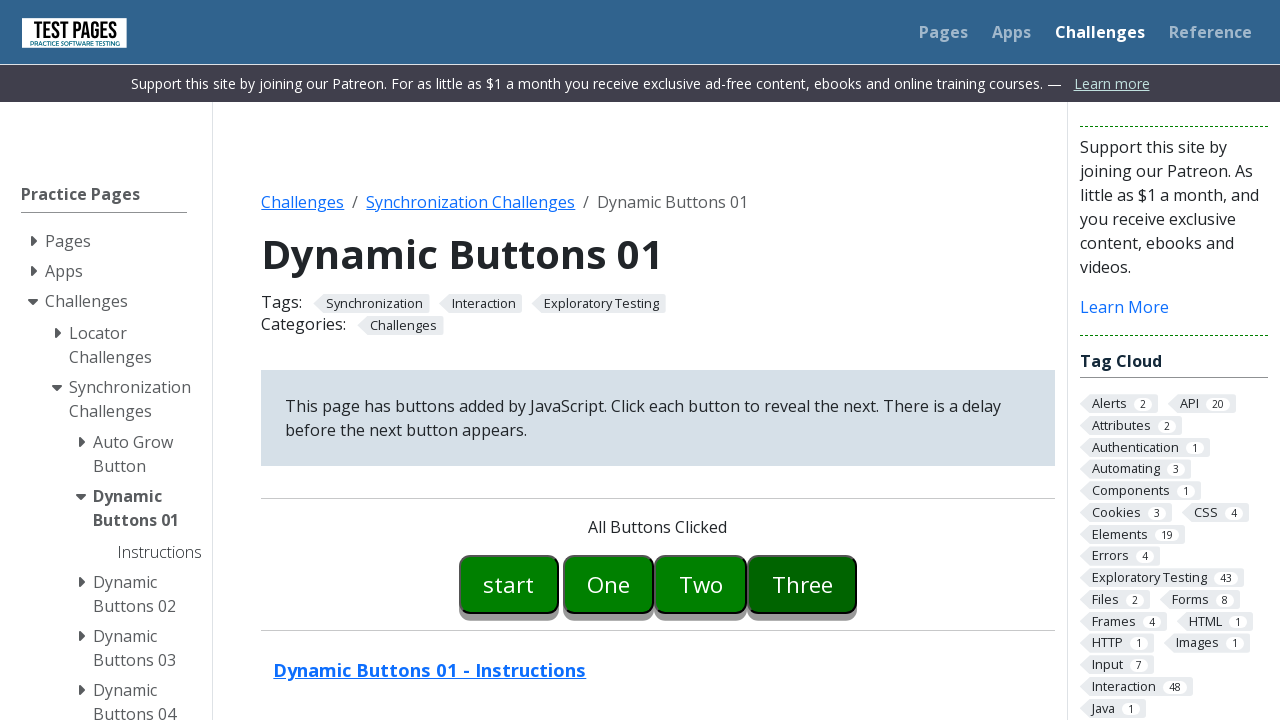